Tests a personal notes application by navigating to the notes page, adding 10 different notes with titles and content, then searching for notes containing "VinIF" to verify the search functionality works.

Starting URL: https://material.playwrightvn.com/

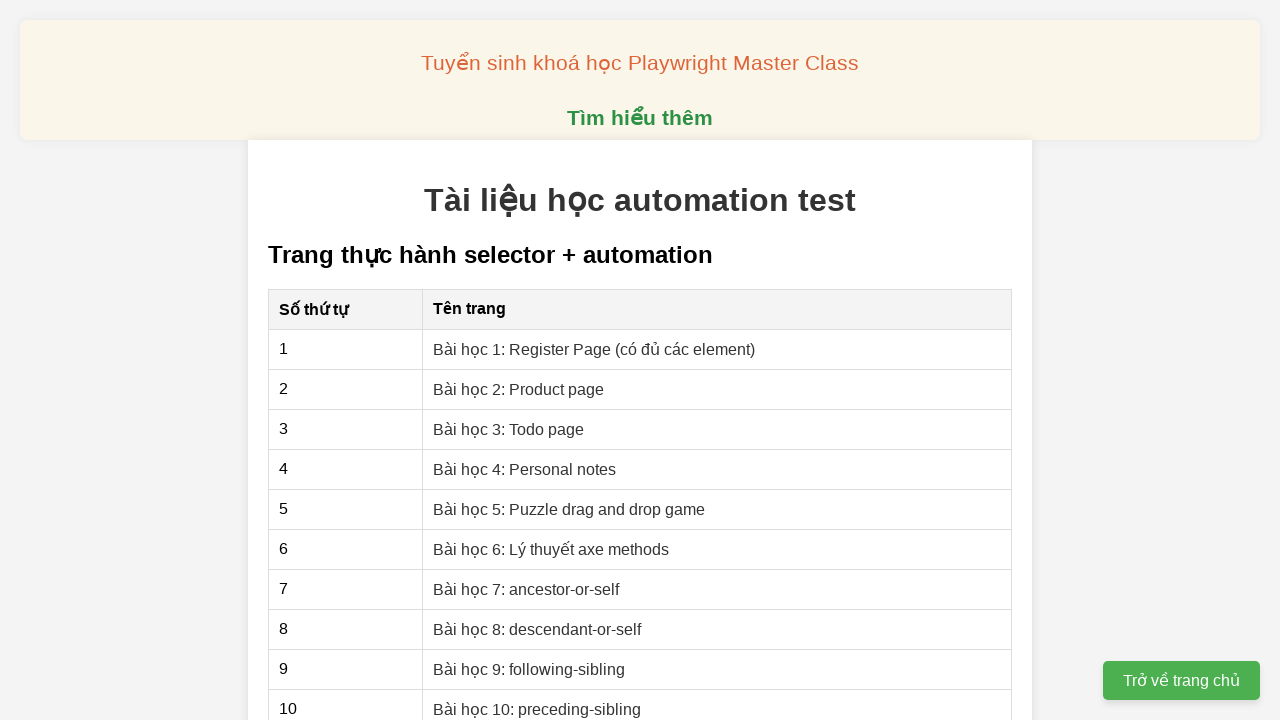

Clicked on Personal notes lesson link at (525, 469) on xpath=//a[text()='Bài học 4: Personal notes']
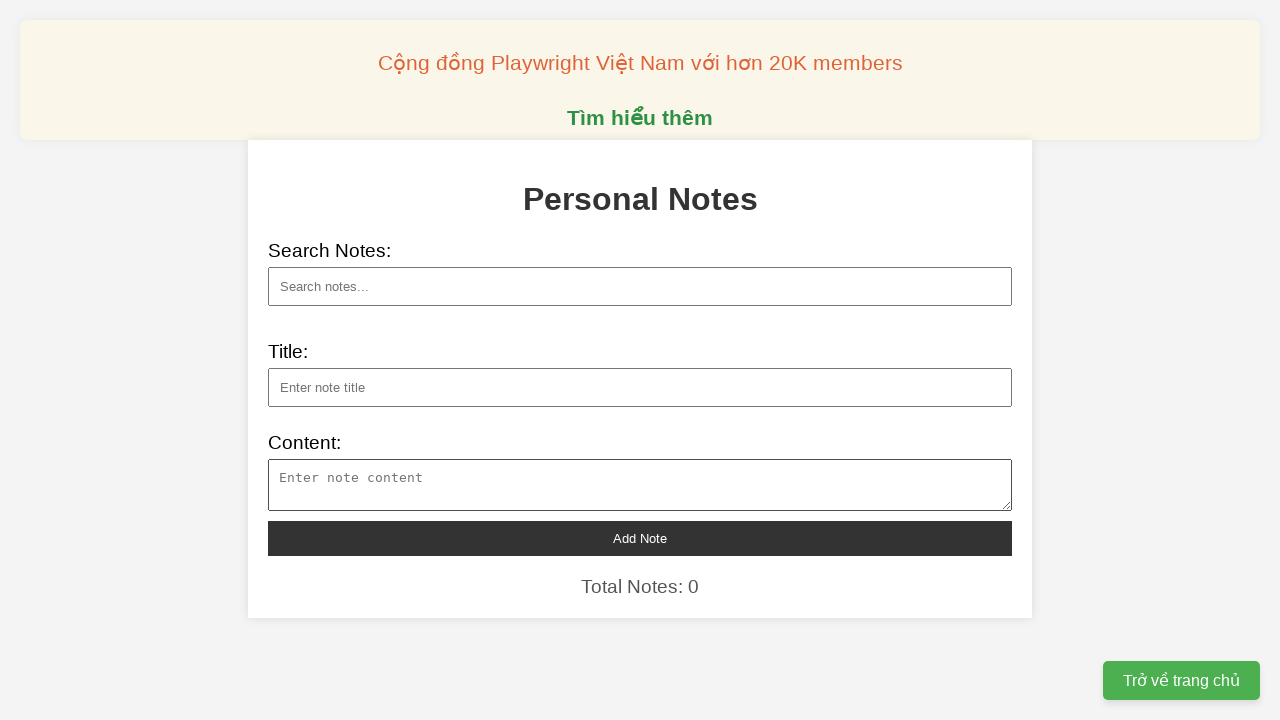

Filled note 1 title: Startup Trung Quốc sản xuất hàng loạt robot hình người on xpath=//input[@id='note-title']
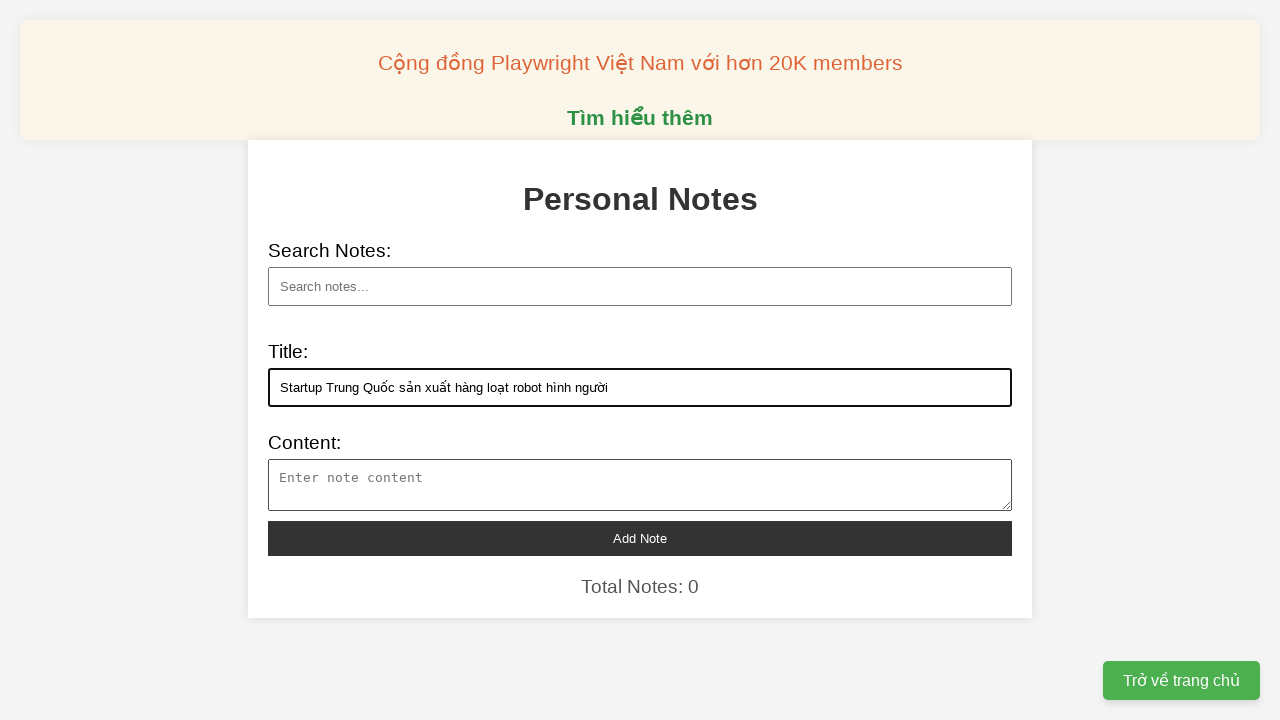

Filled note 1 content about Agibot robot manufacturing on xpath=//textarea[@id='note-content']
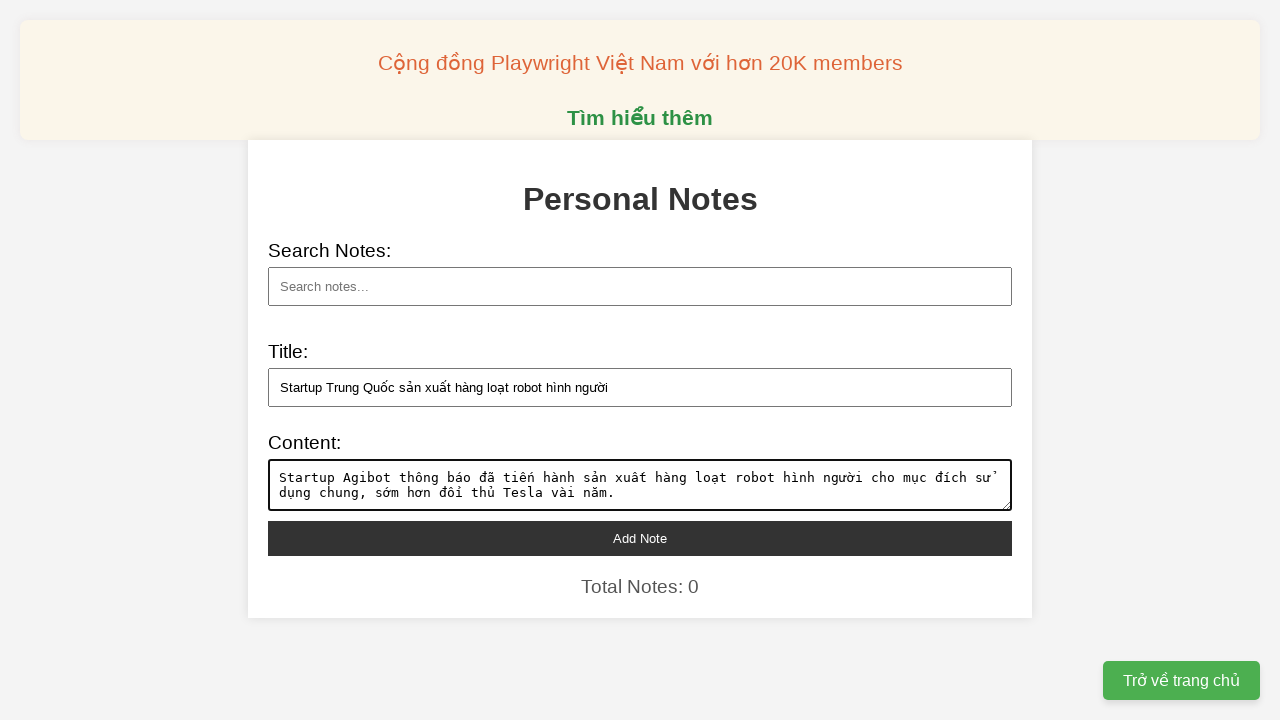

Clicked add note button for note 1 at (640, 538) on xpath=//button[@id='add-note']
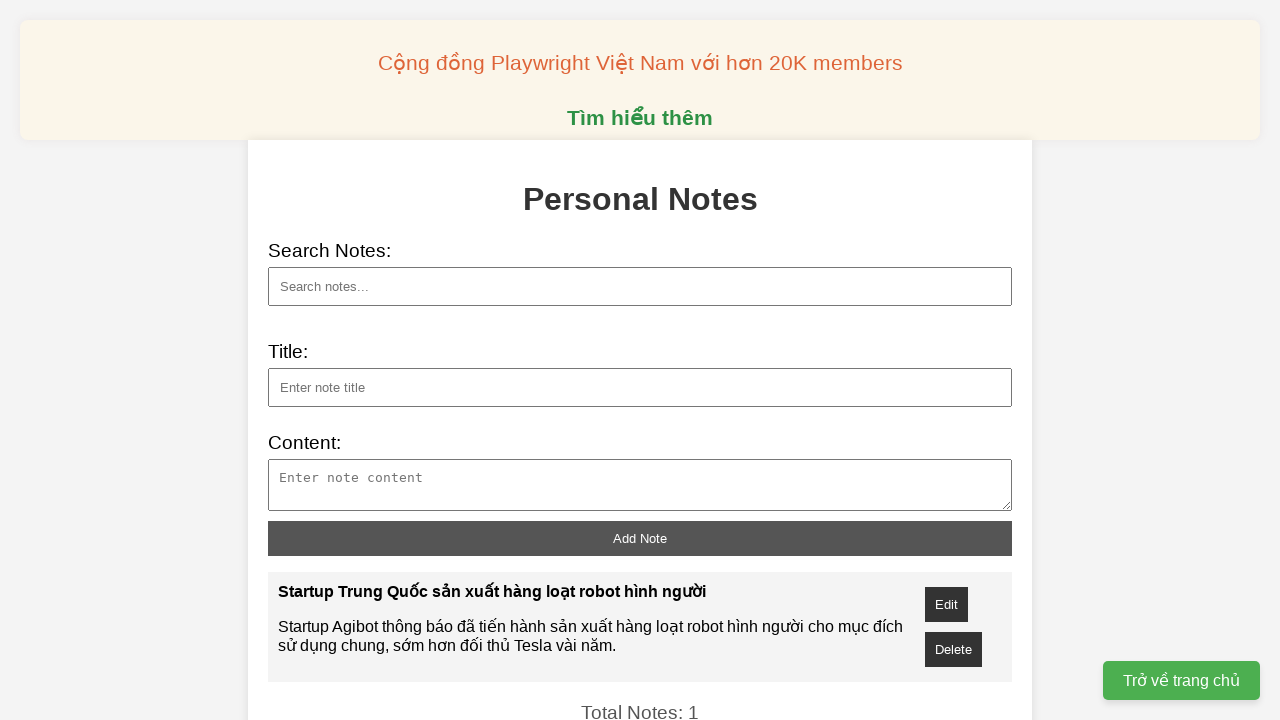

Filled note 2 title: Tượng đất nung hình võ tướng trong mộ Tần Thủy Hoàng on xpath=//input[@id='note-title']
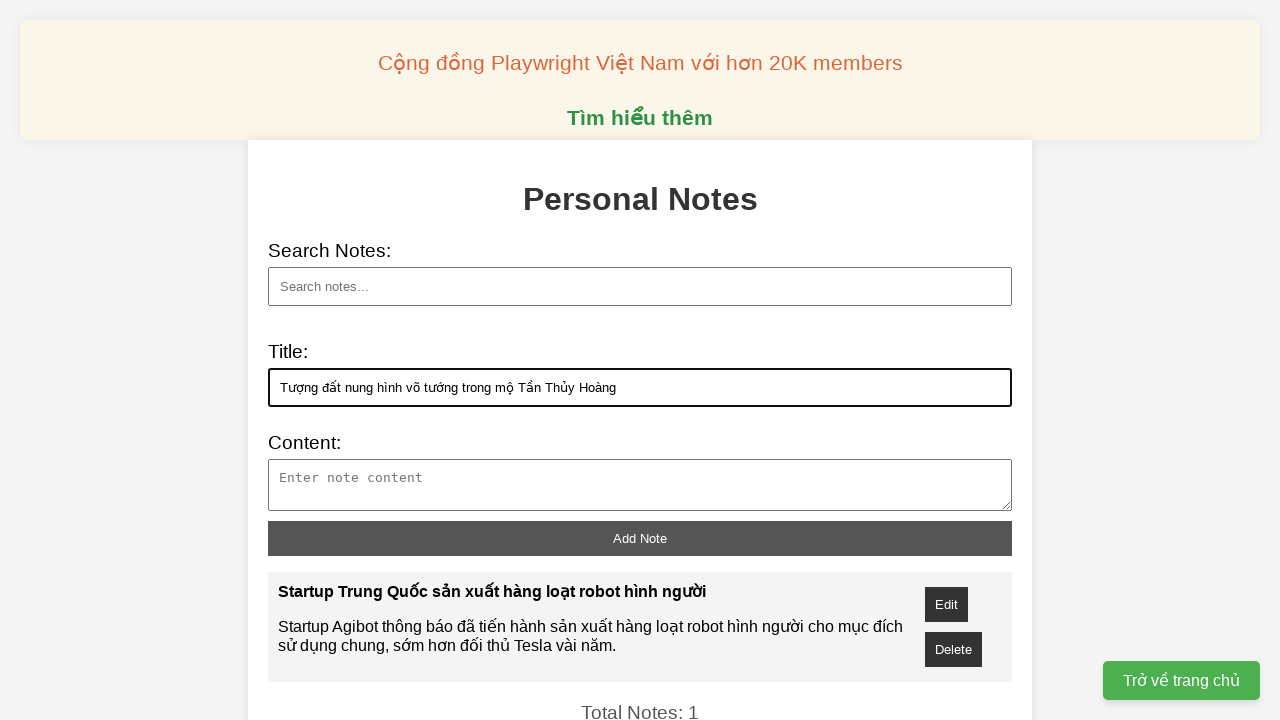

Filled note 2 content about terracotta warrior statue on xpath=//textarea[@id='note-content']
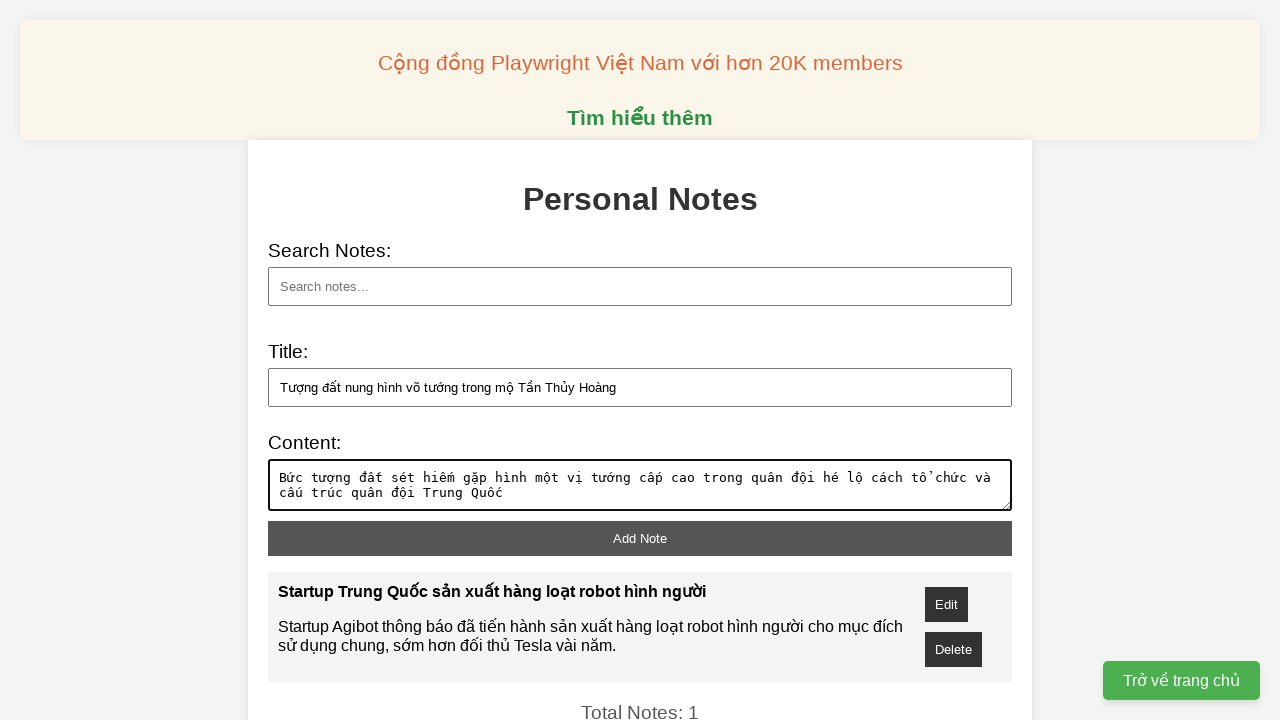

Clicked add note button for note 2 at (640, 538) on xpath=//button[@id='add-note']
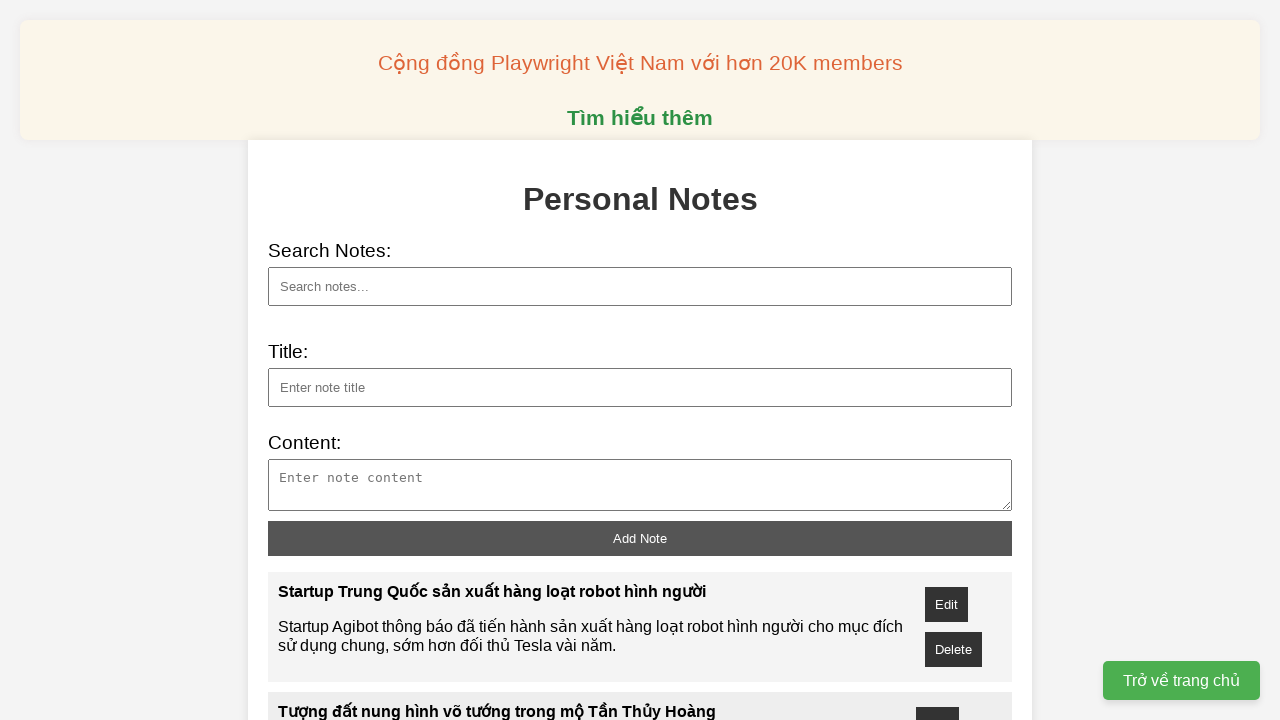

Filled note 3 title: Thành công của VinIF là động lực để doanh nghiệp tài trợ cho nhà khoa học on xpath=//input[@id='note-title']
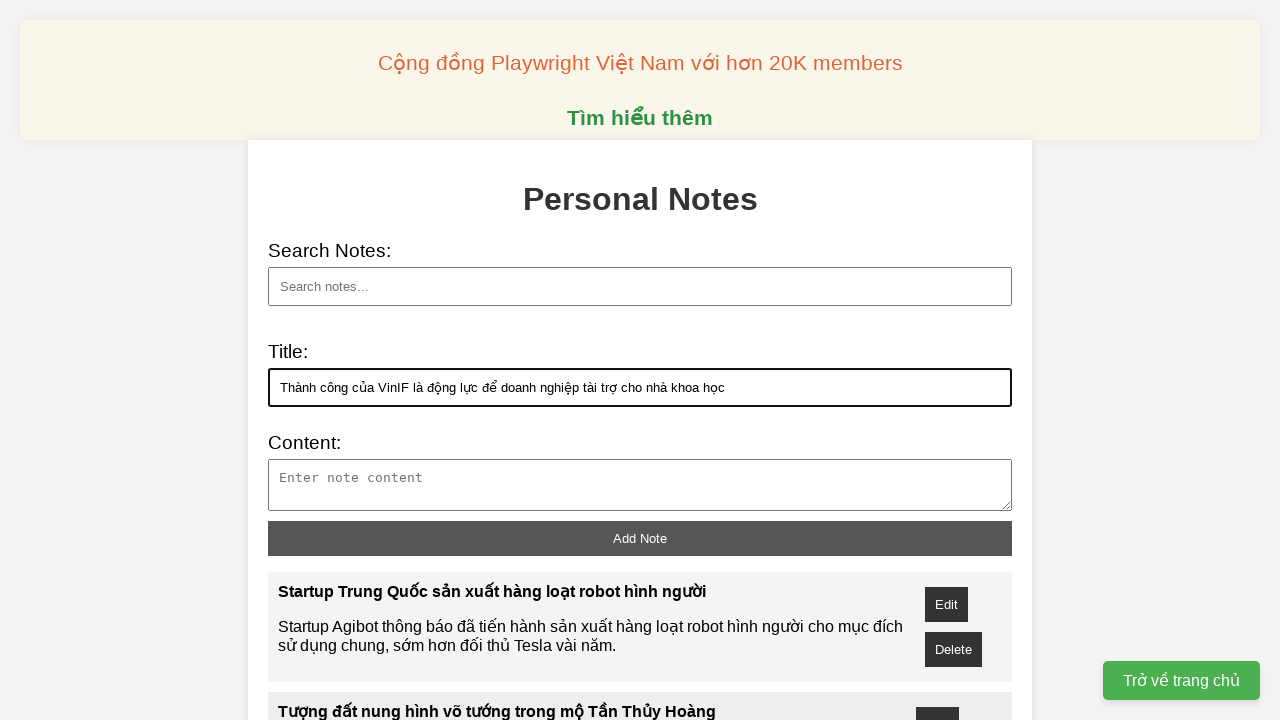

Filled note 3 content about VinIF success and funding scientists on xpath=//textarea[@id='note-content']
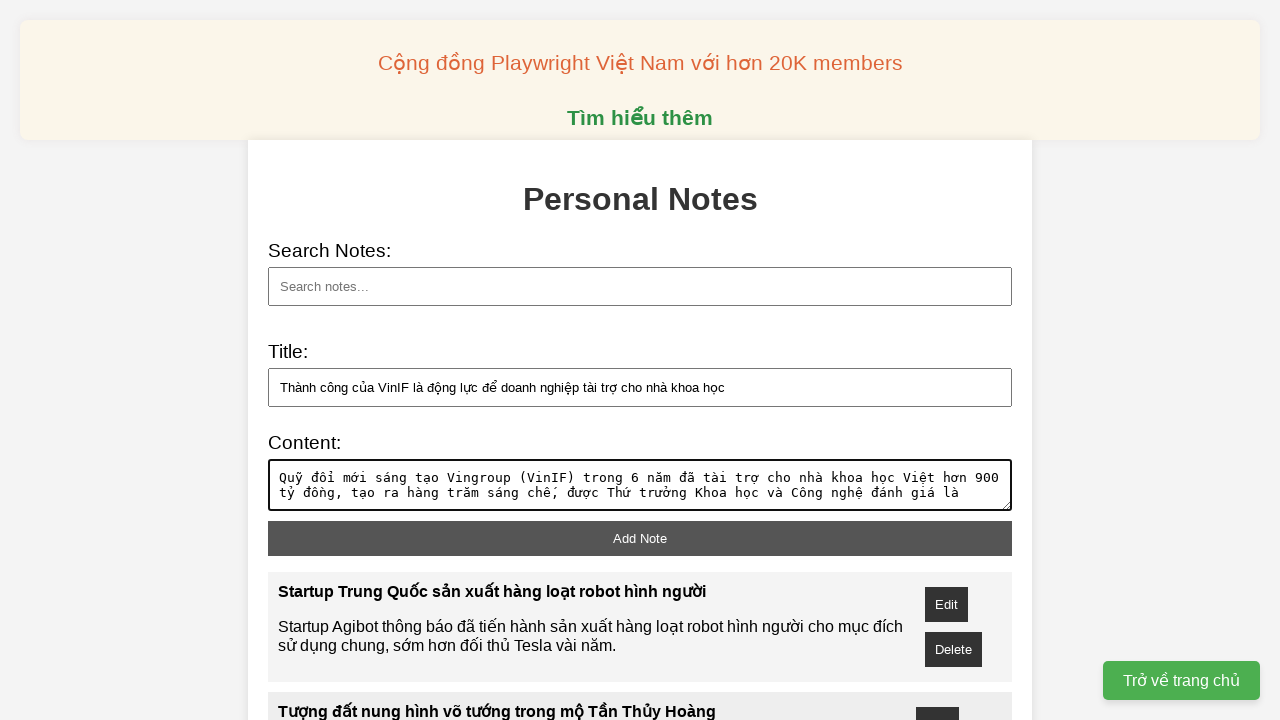

Clicked add note button for note 3 at (640, 538) on xpath=//button[@id='add-note']
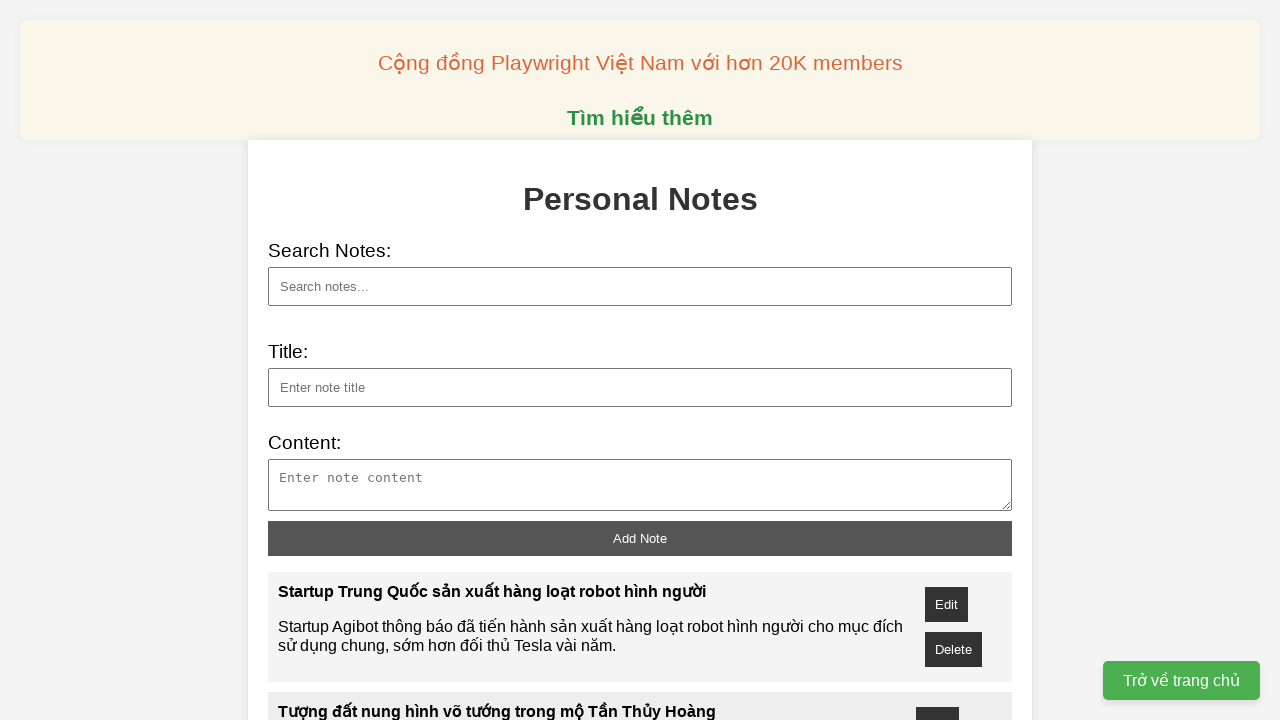

Filled note 4 title: Thử nghiệm động cơ 5.000 km/h cho máy bay siêu thanh on xpath=//input[@id='note-title']
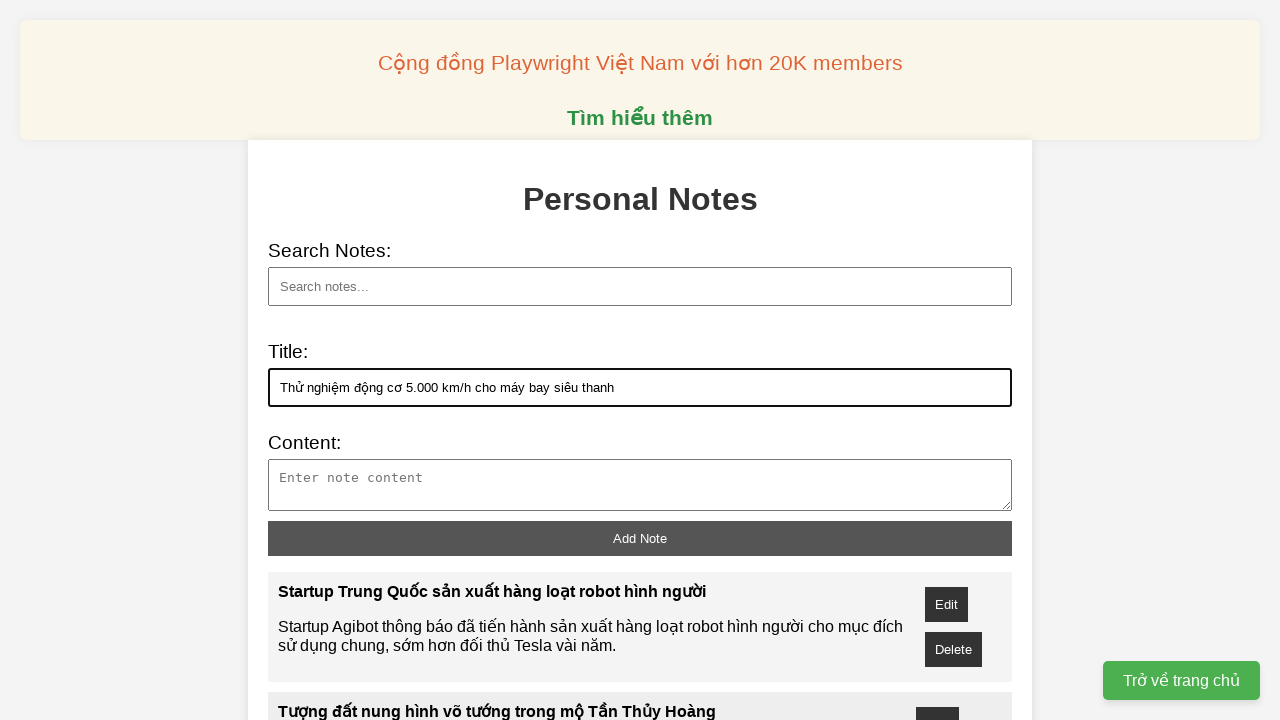

Filled note 4 content about hypersonic engine testing on xpath=//textarea[@id='note-content']
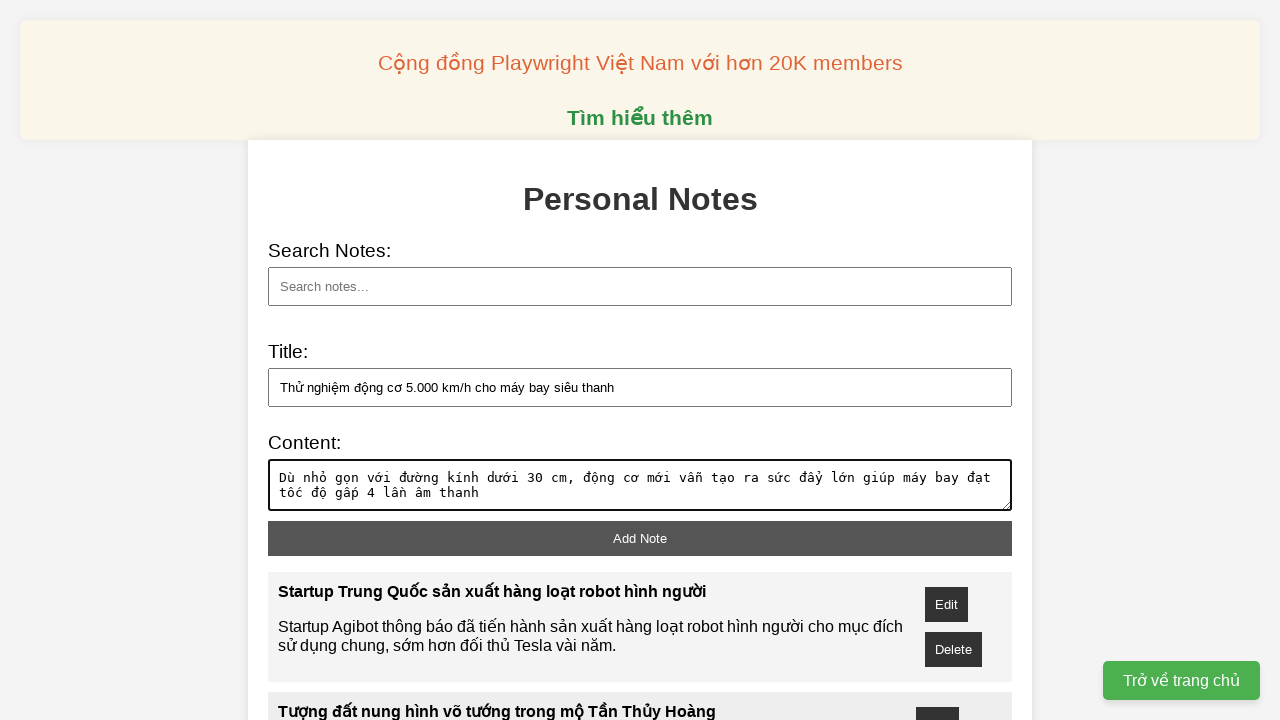

Clicked add note button for note 4 at (640, 538) on xpath=//button[@id='add-note']
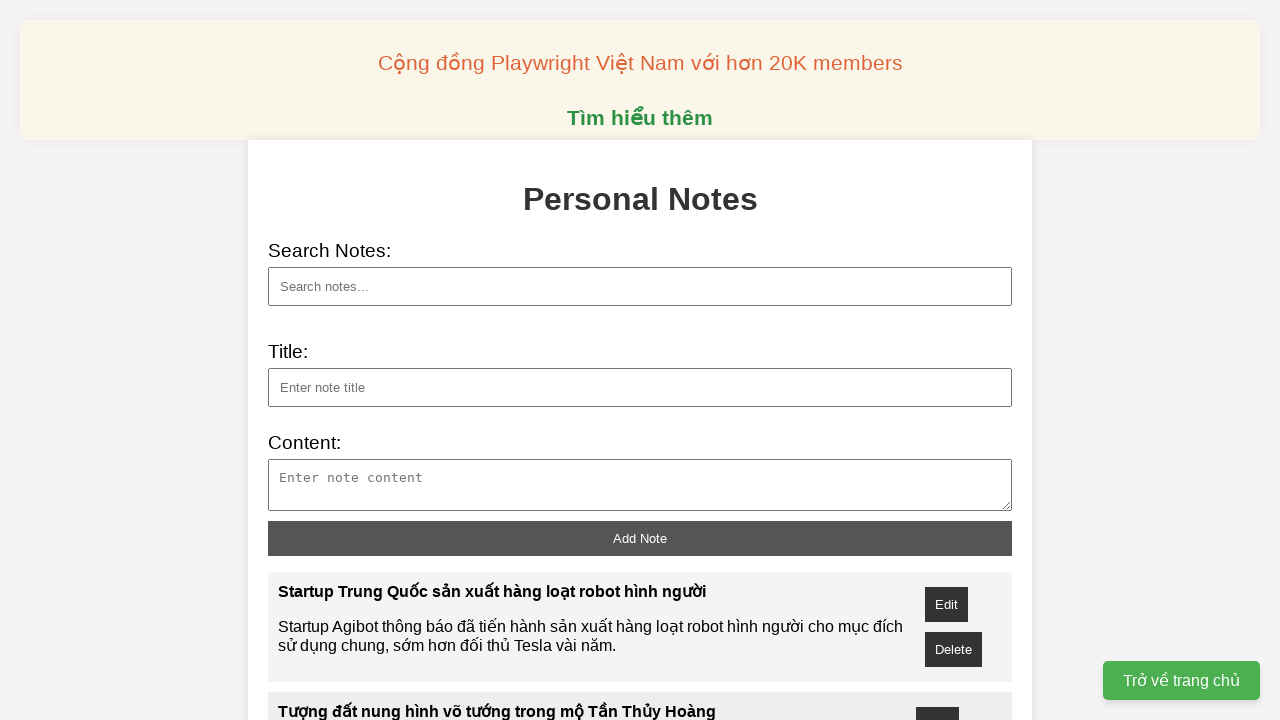

Filled note 5 title: Mỹ xóa sổ thành công ong bắp cày sát thủ on xpath=//input[@id='note-title']
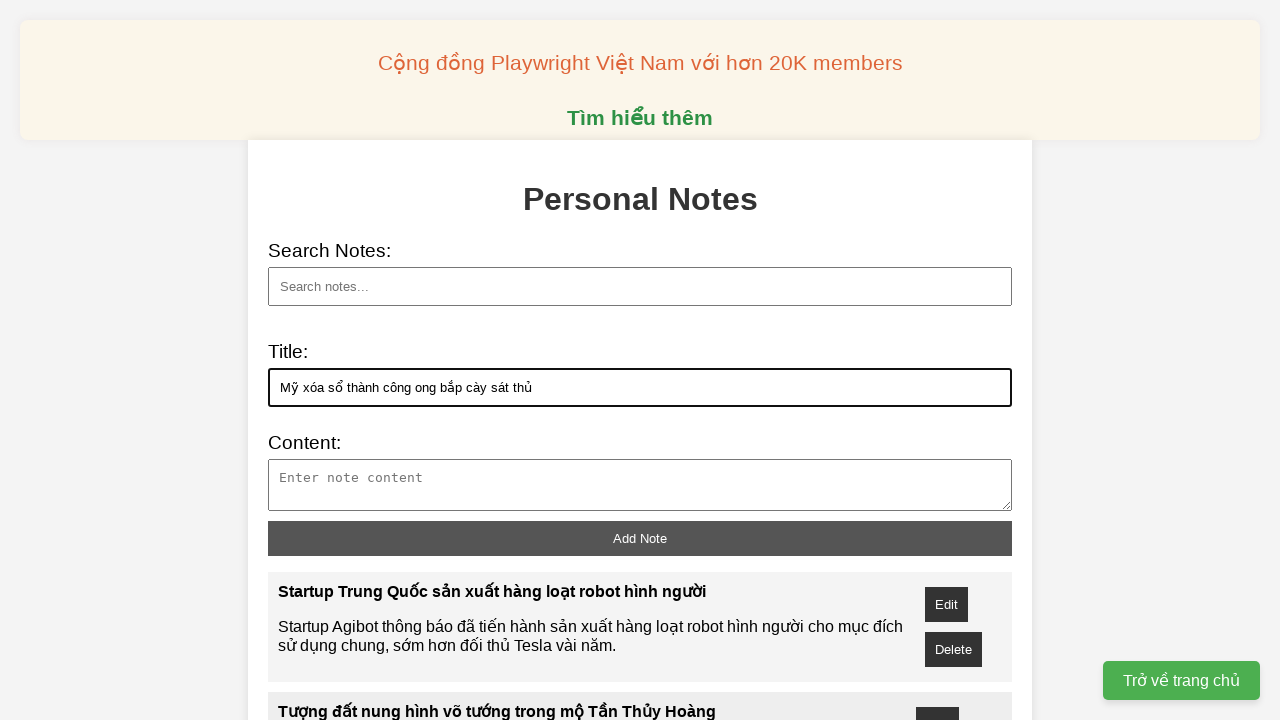

Filled note 5 content about US eliminating Asian giant hornets on xpath=//textarea[@id='note-content']
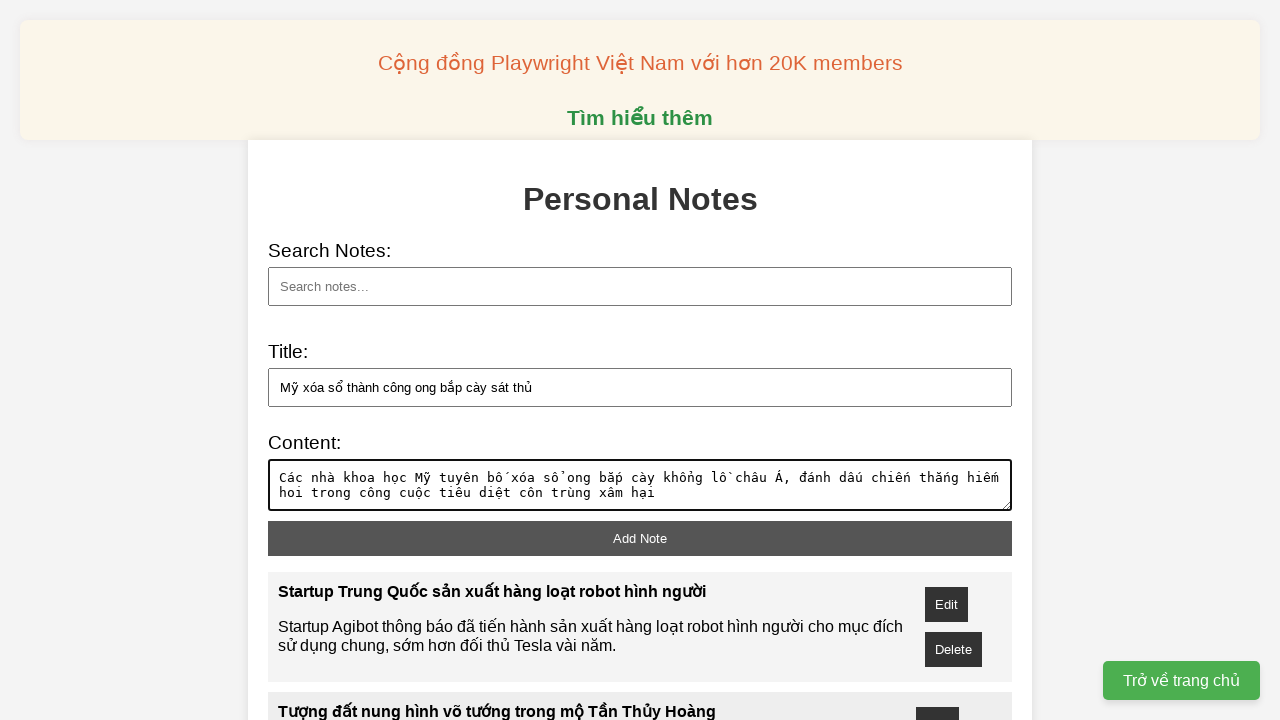

Clicked add note button for note 5 at (640, 538) on xpath=//button[@id='add-note']
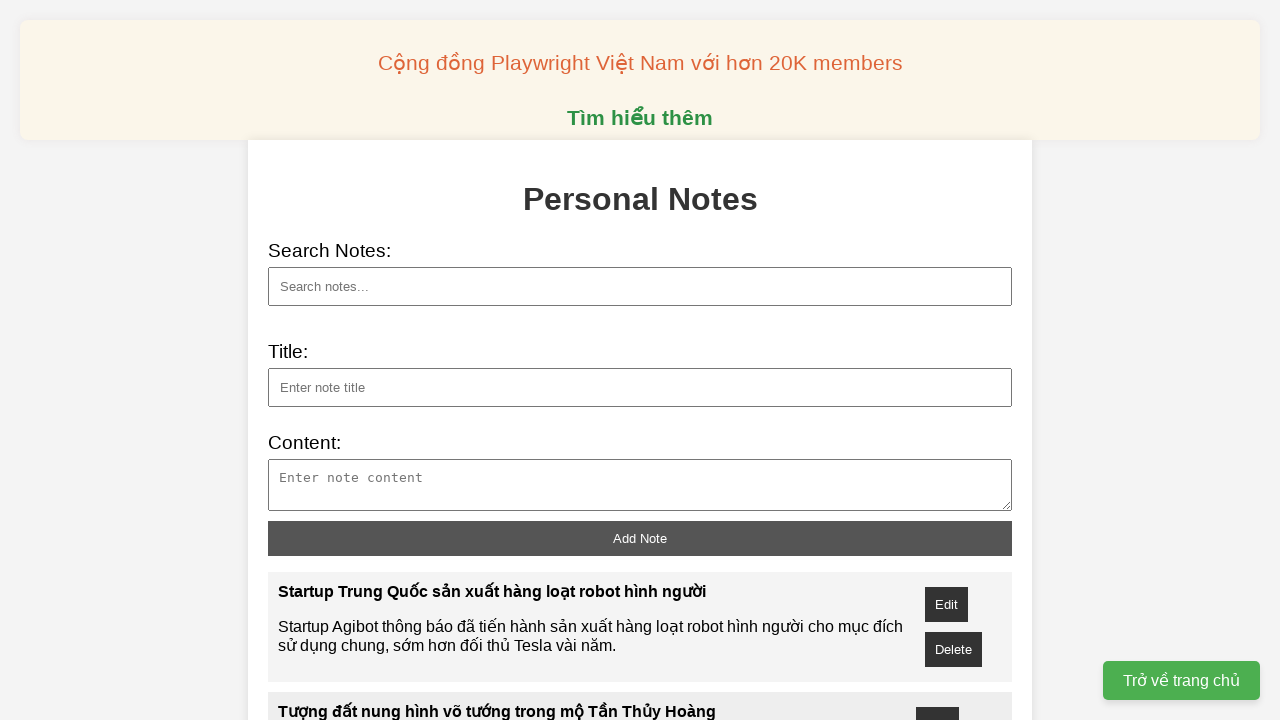

Filled note 6 title: Techfest Vĩnh Phúc 2024 kết nối hệ sinh thái quốc gia on xpath=//input[@id='note-title']
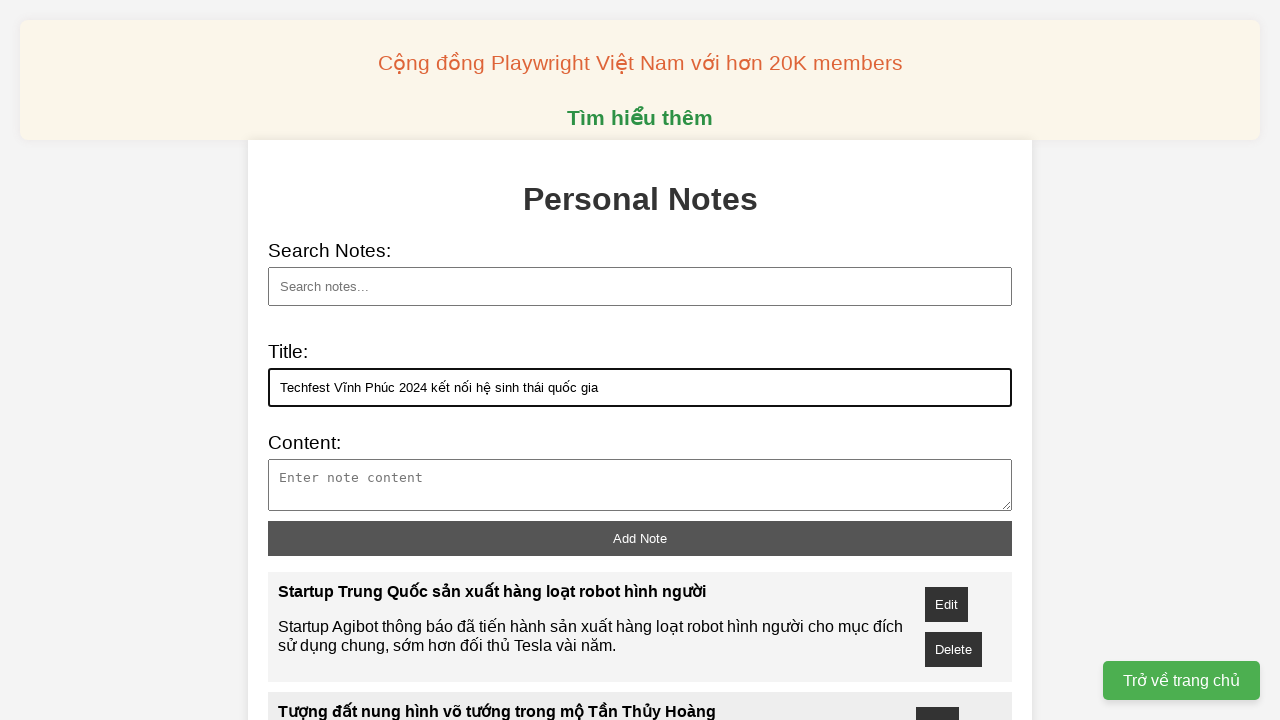

Filled note 6 content about Techfest Vĩnh Phúc 2024 on xpath=//textarea[@id='note-content']
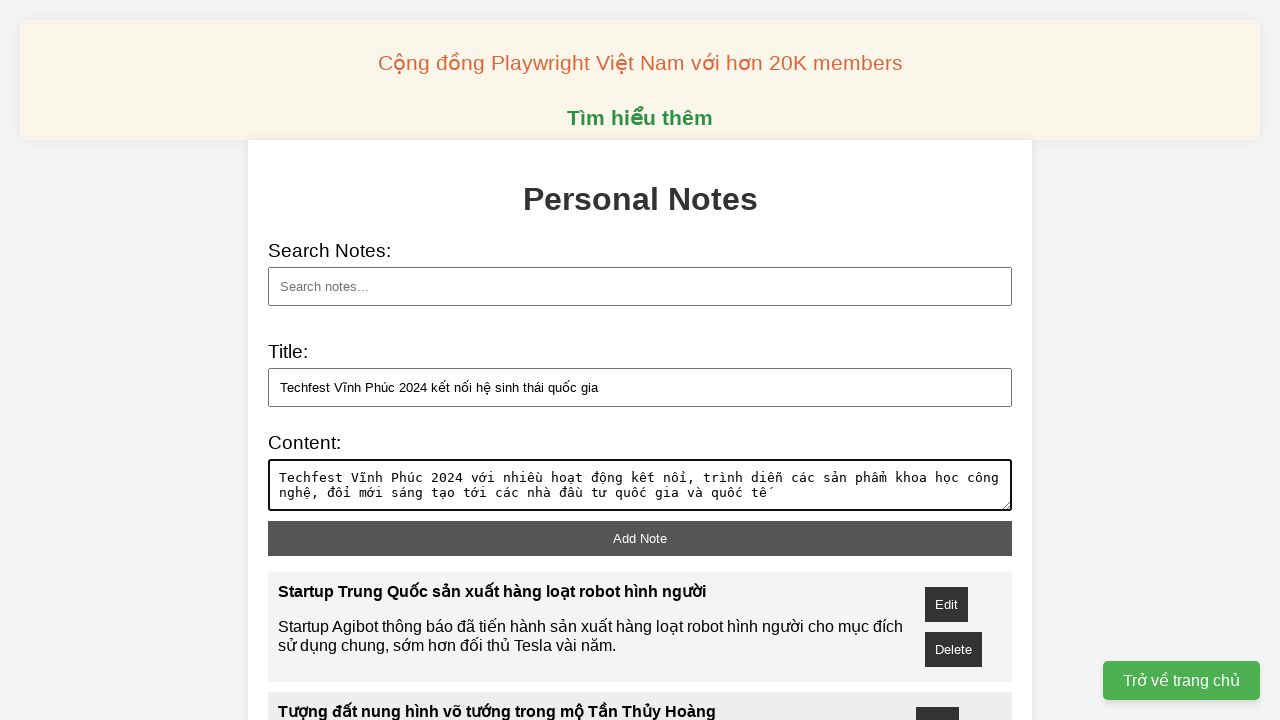

Clicked add note button for note 6 at (640, 538) on xpath=//button[@id='add-note']
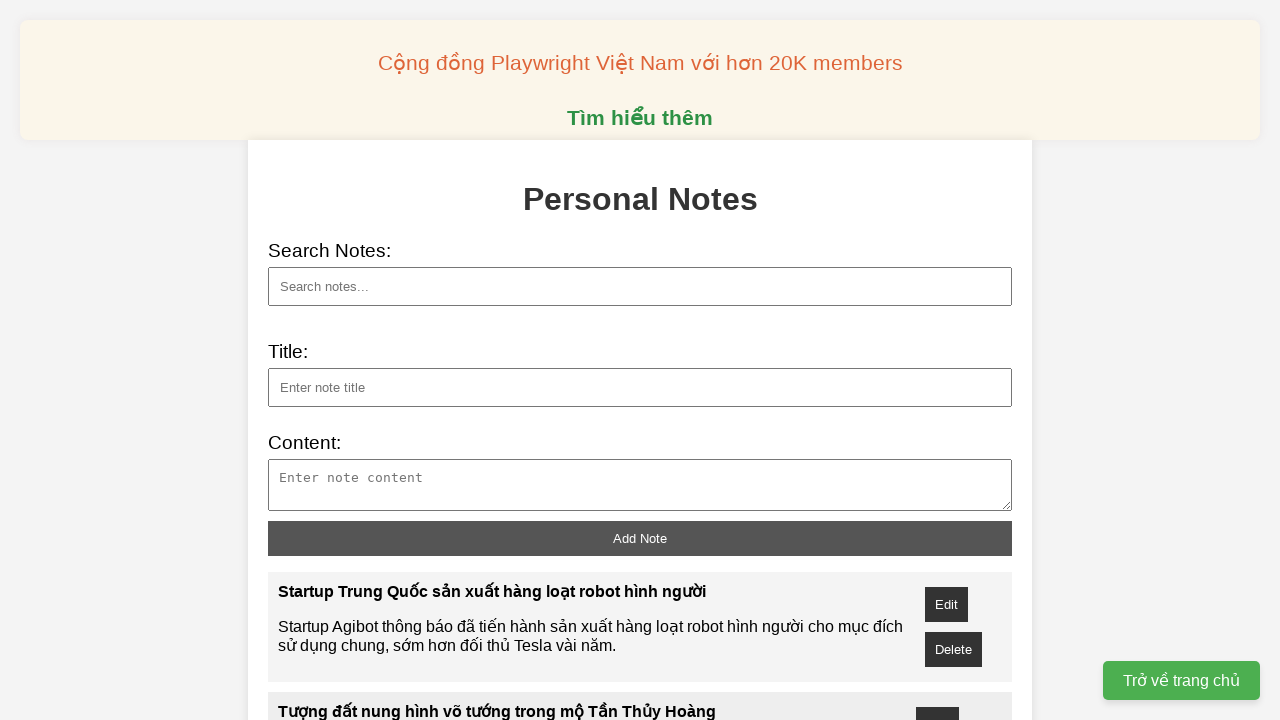

Filled note 7 title: SpaceX sắp phóng 2 tàu đổ bộ tư nhân lên Mặt Trăng on xpath=//input[@id='note-title']
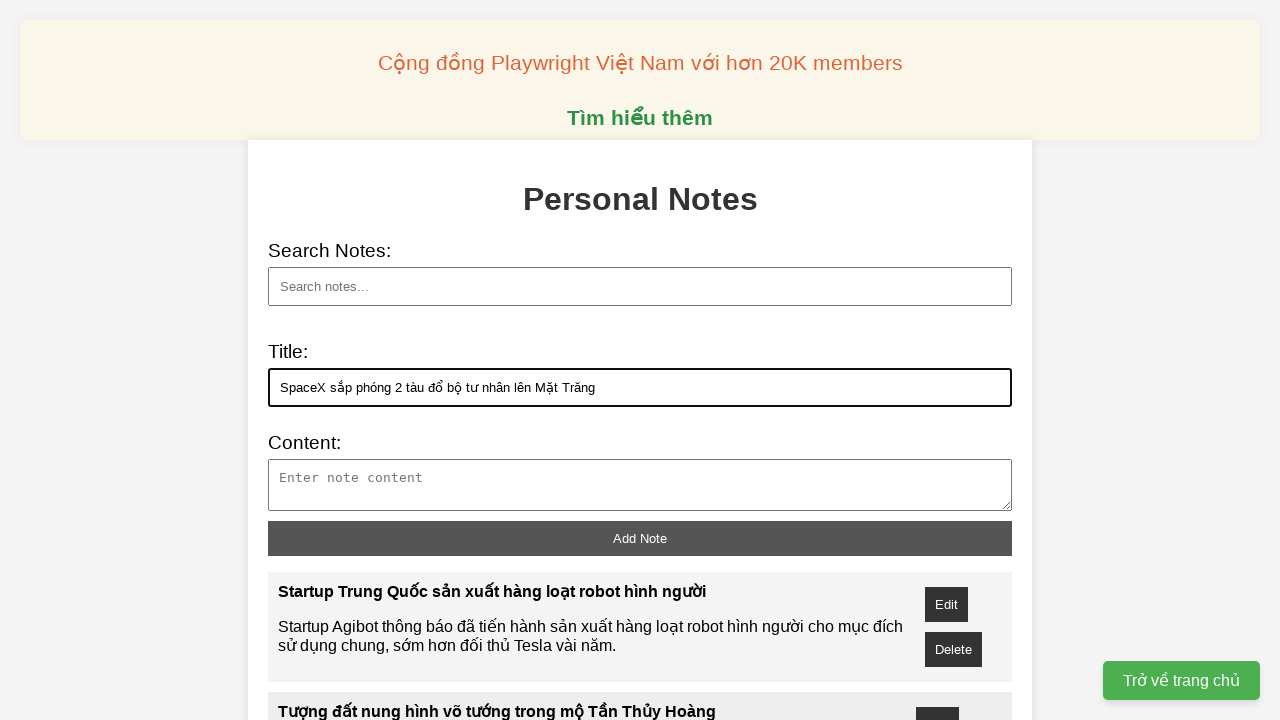

Filled note 7 content about SpaceX lunar missions on xpath=//textarea[@id='note-content']
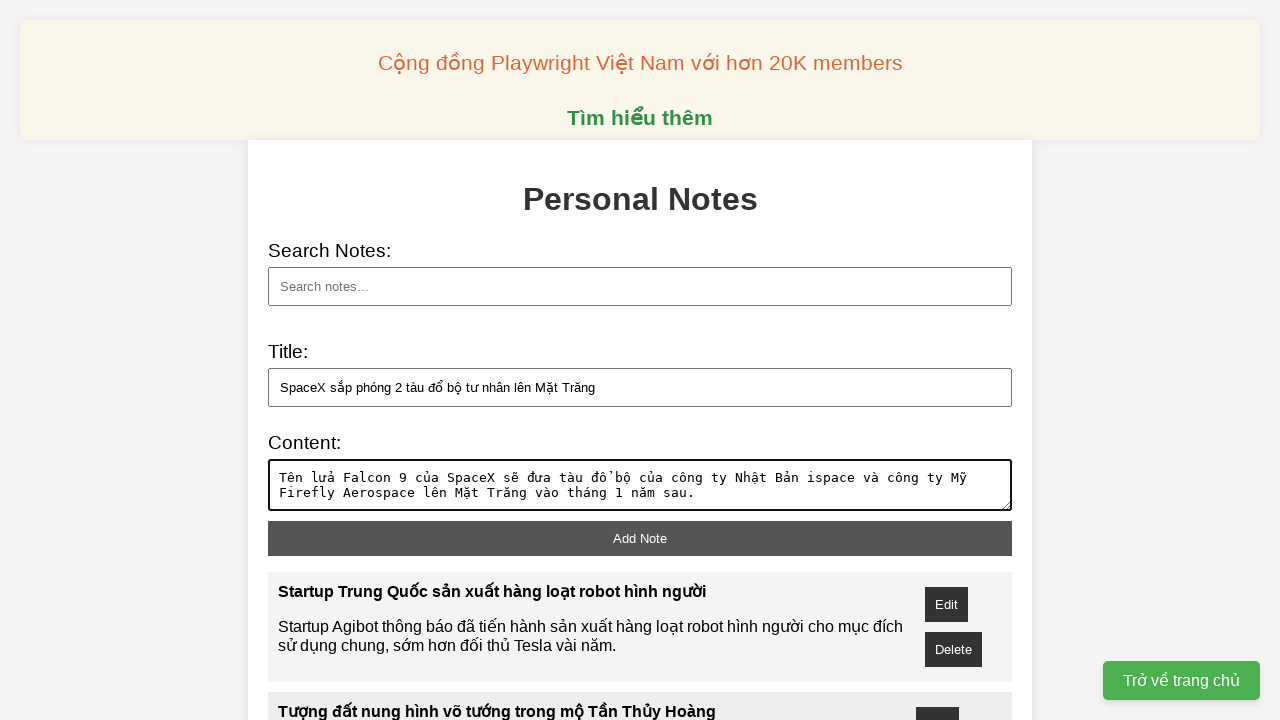

Clicked add note button for note 7 at (640, 538) on xpath=//button[@id='add-note']
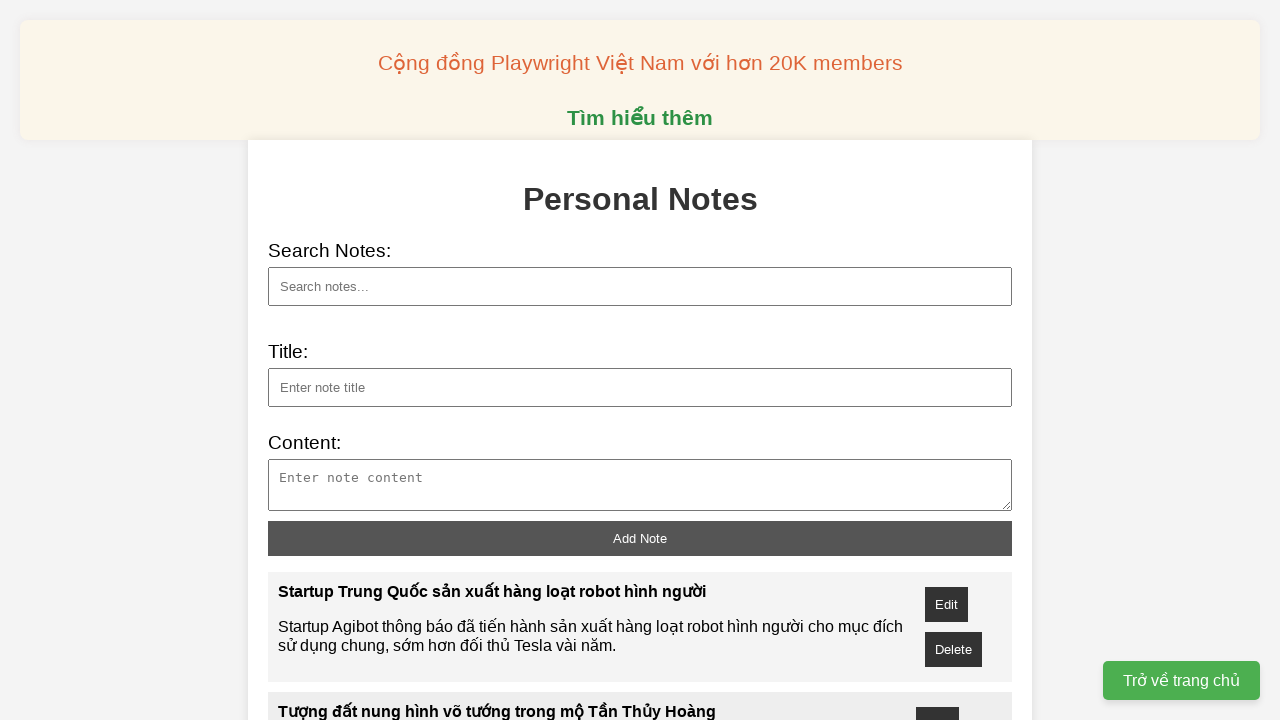

Filled note 8 title: Nỗi khổ khi bị mất ngủ lâu năm on xpath=//input[@id='note-title']
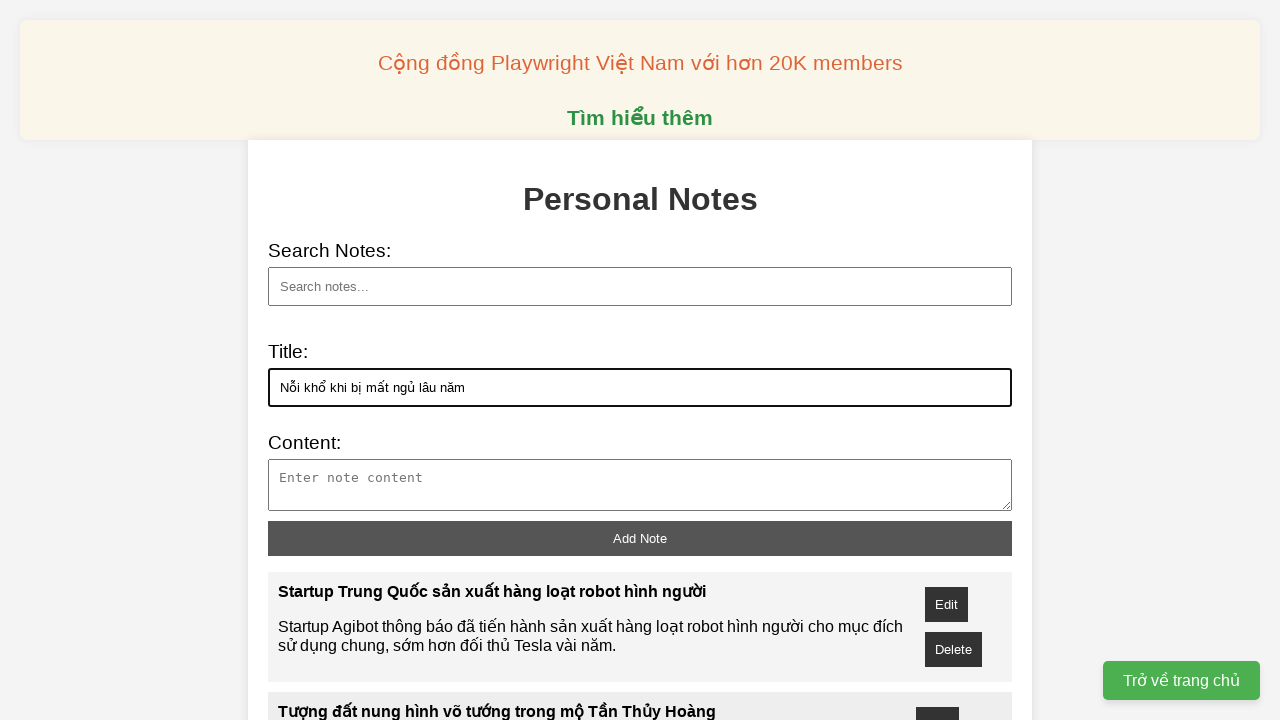

Filled note 8 content about insomnia and herbal remedies on xpath=//textarea[@id='note-content']
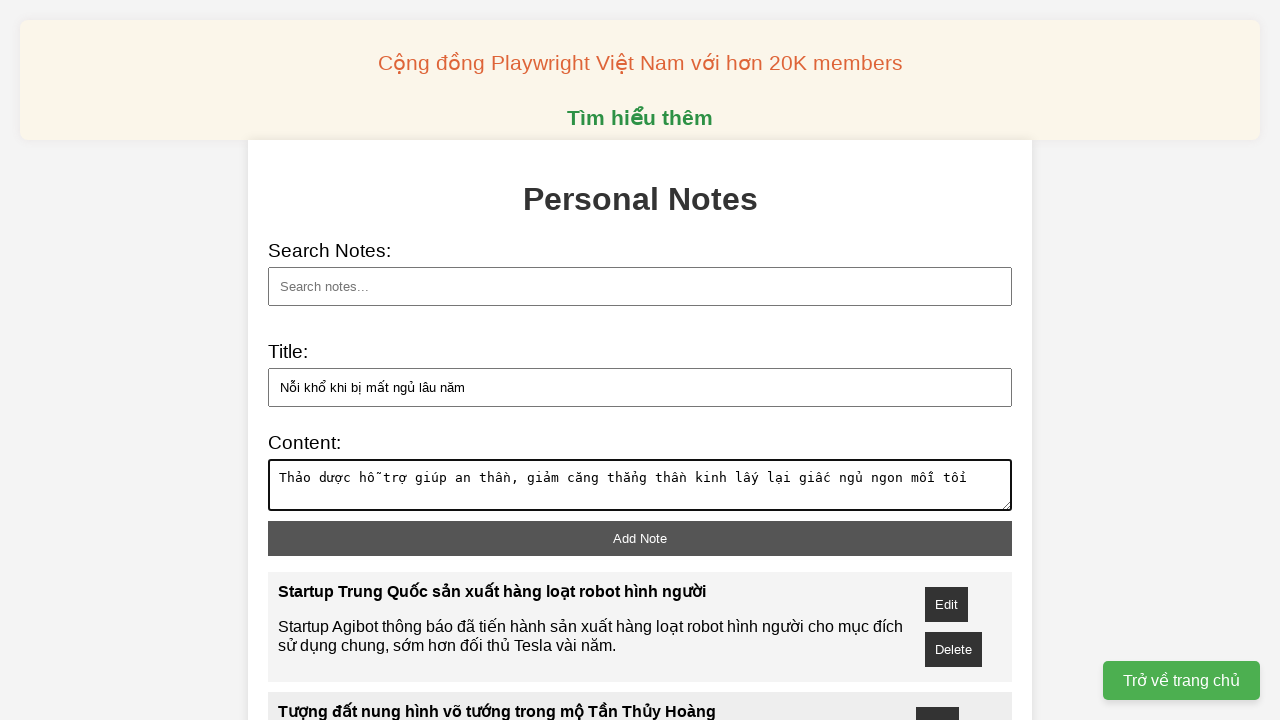

Clicked add note button for note 8 at (640, 538) on xpath=//button[@id='add-note']
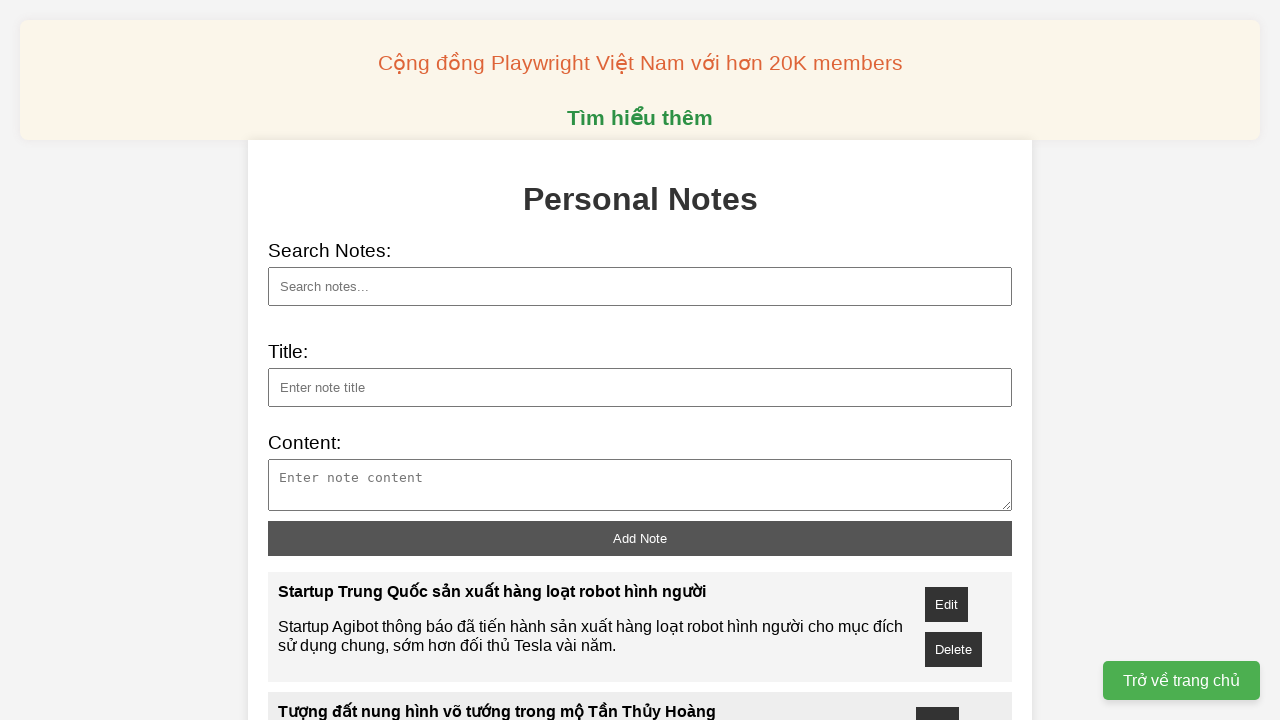

Filled note 9 title: Quỹ VinIF công bố chương trình tài trợ khoa học công nghệ 2024 on xpath=//input[@id='note-title']
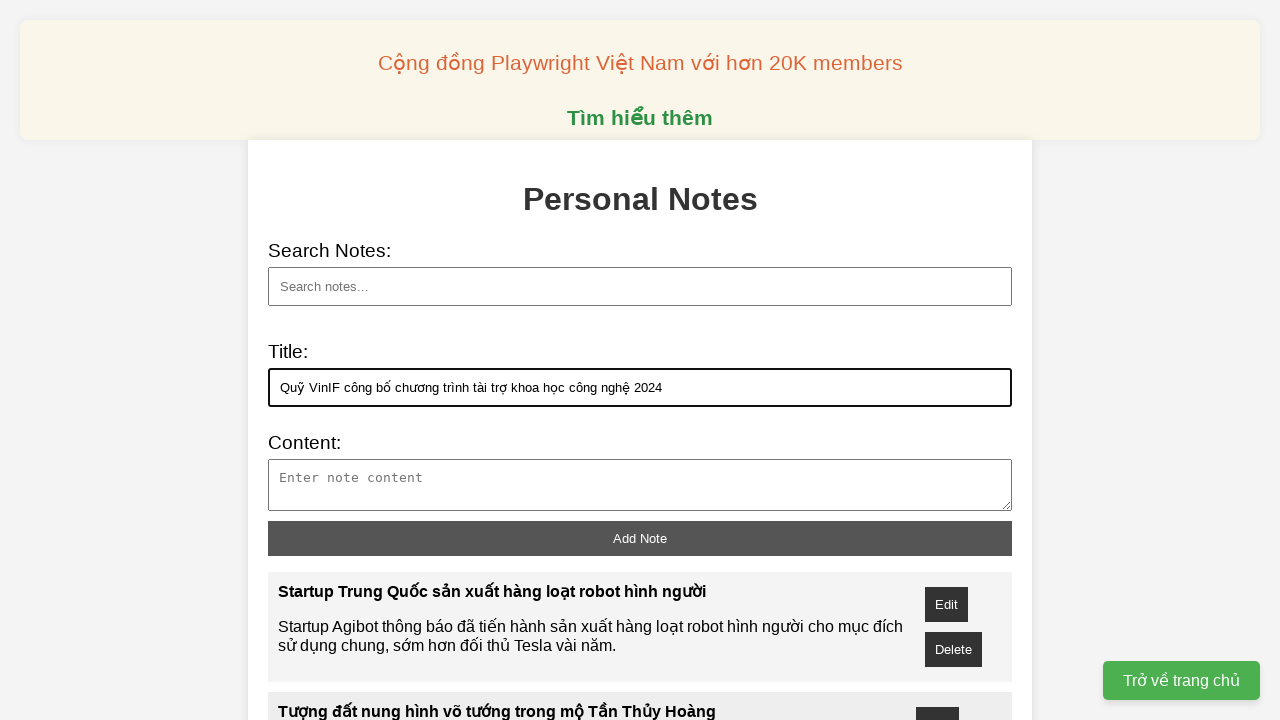

Filled note 9 content about VinIF 2024 funding program announcement on xpath=//textarea[@id='note-content']
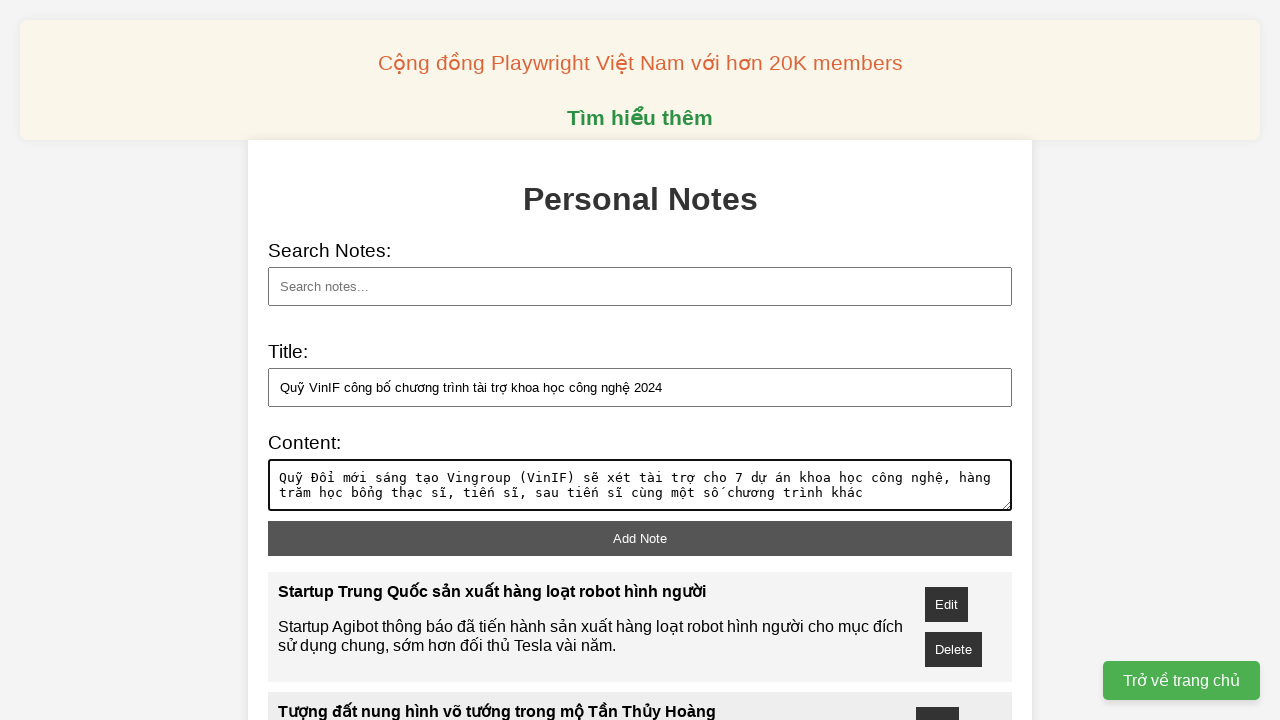

Clicked add note button for note 9 at (640, 538) on xpath=//button[@id='add-note']
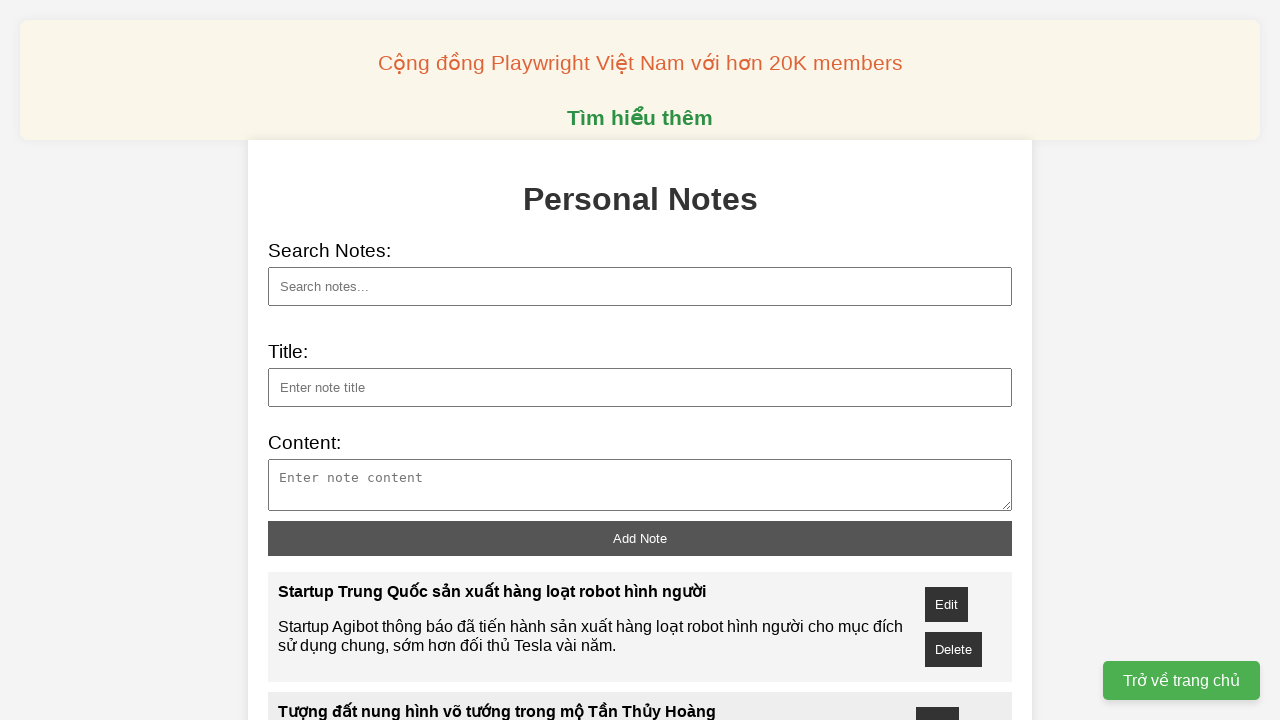

Filled note 10 title: TP HCM triển khai các chương trình hỗ trợ đổi mới sáng tạo on xpath=//input[@id='note-title']
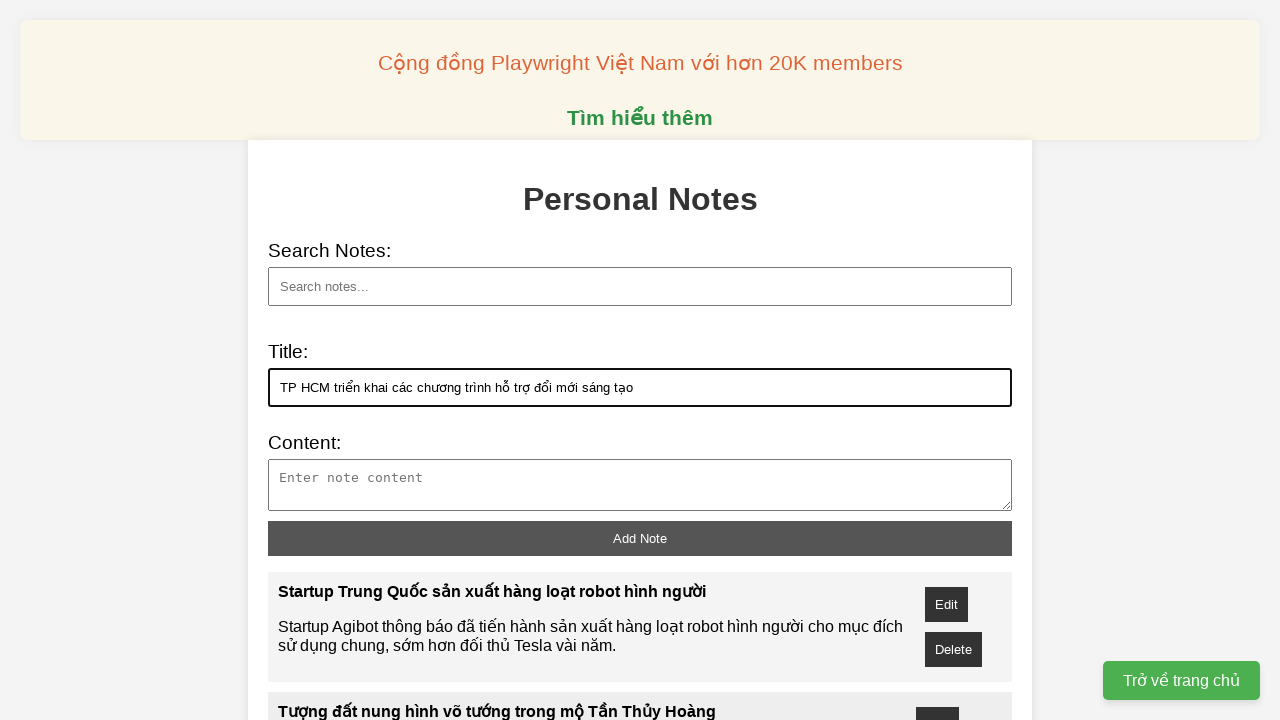

Filled note 10 content about Ho Chi Minh City innovation support programs on xpath=//textarea[@id='note-content']
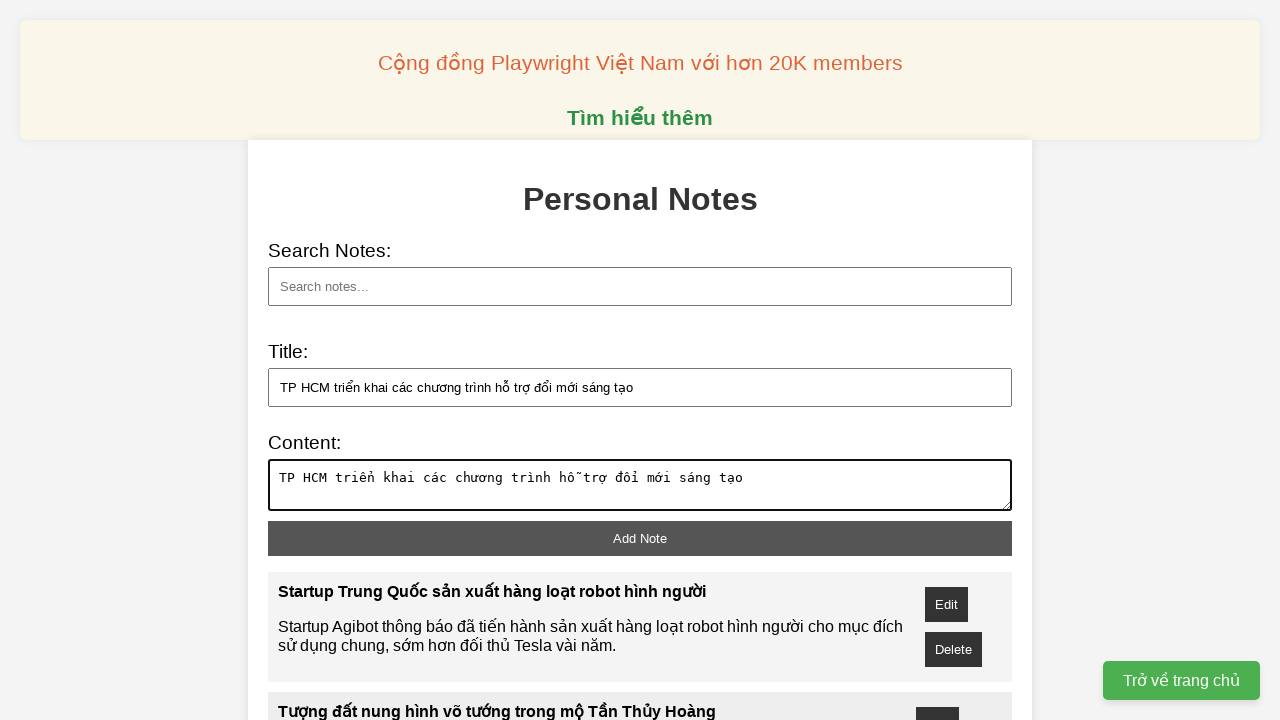

Clicked add note button for note 10 at (640, 538) on xpath=//button[@id='add-note']
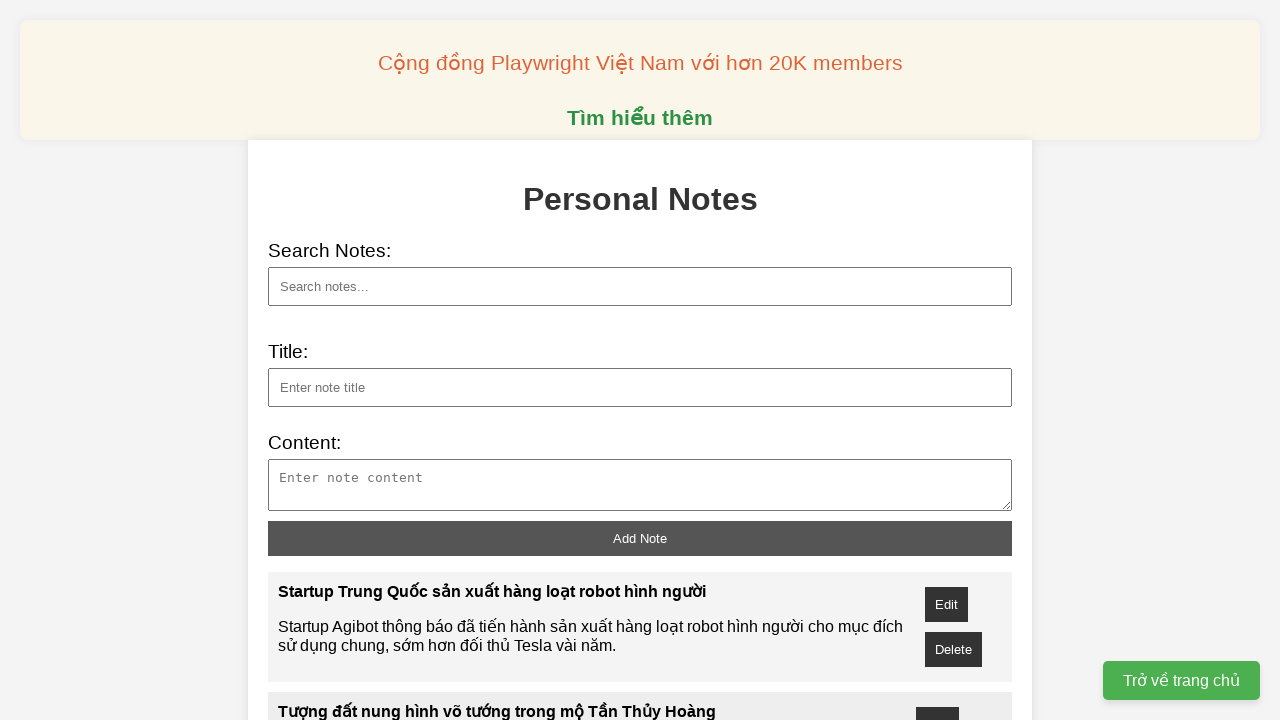

Filled search field with 'VinIF' on xpath=//input[@id='search']
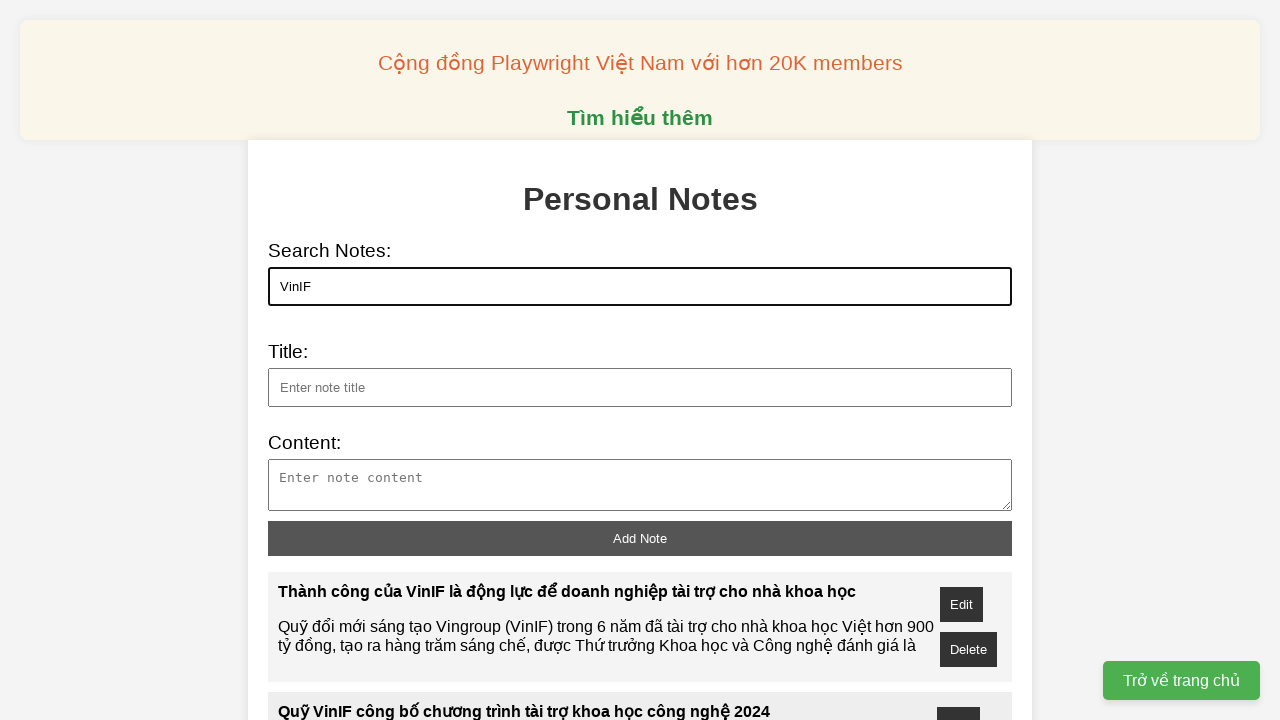

Verified search results contain notes matching 'VinIF'
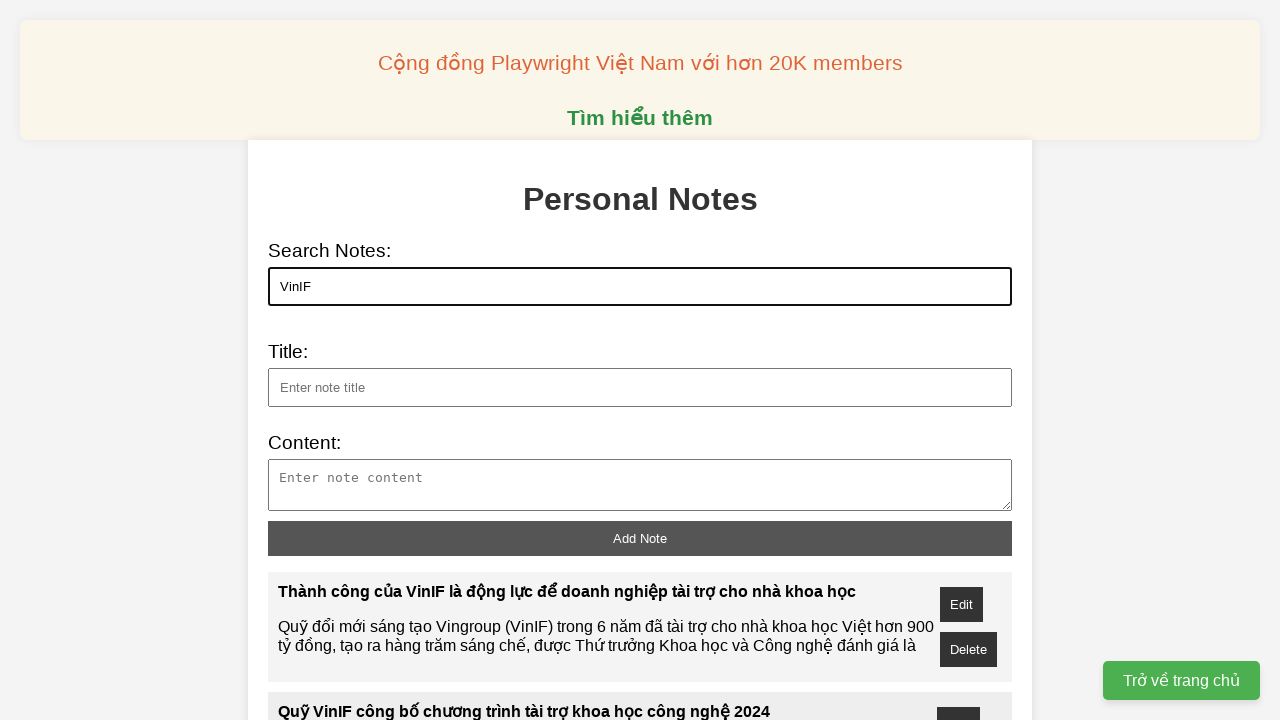

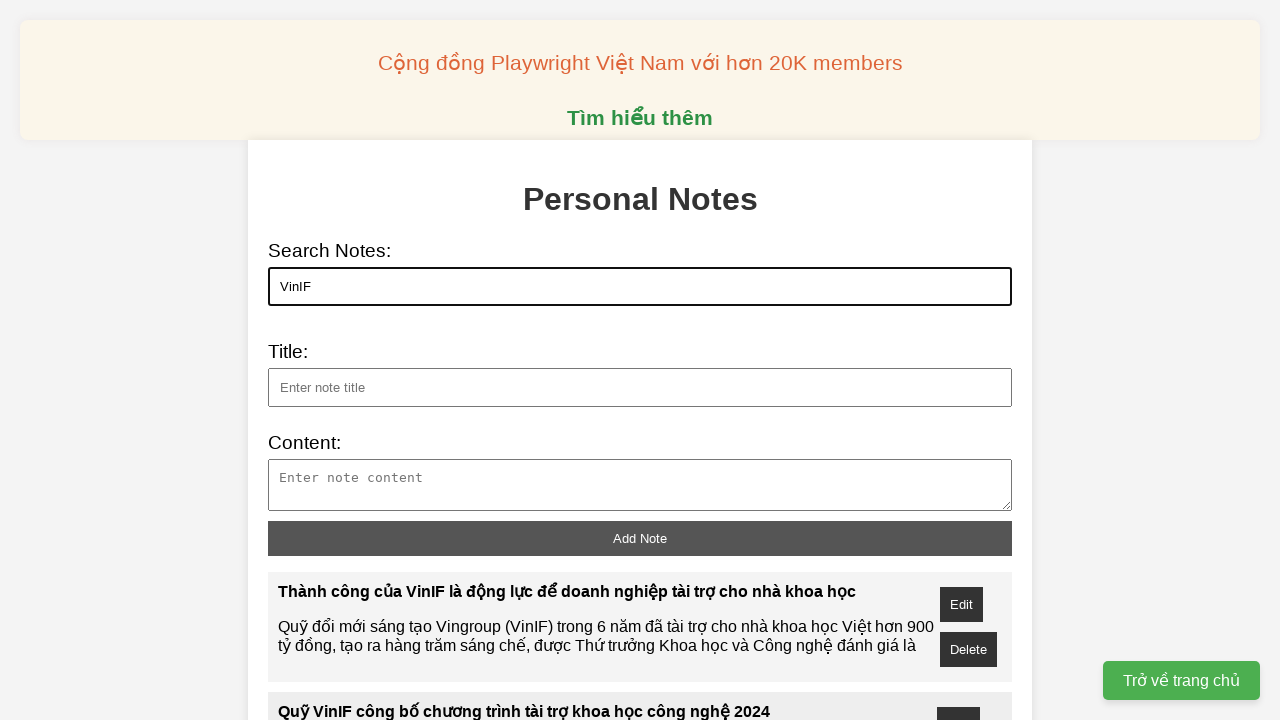